Tests checkbox functionality by toggling two checkboxes and verifying their states change correctly

Starting URL: https://the-internet.herokuapp.com/checkboxes

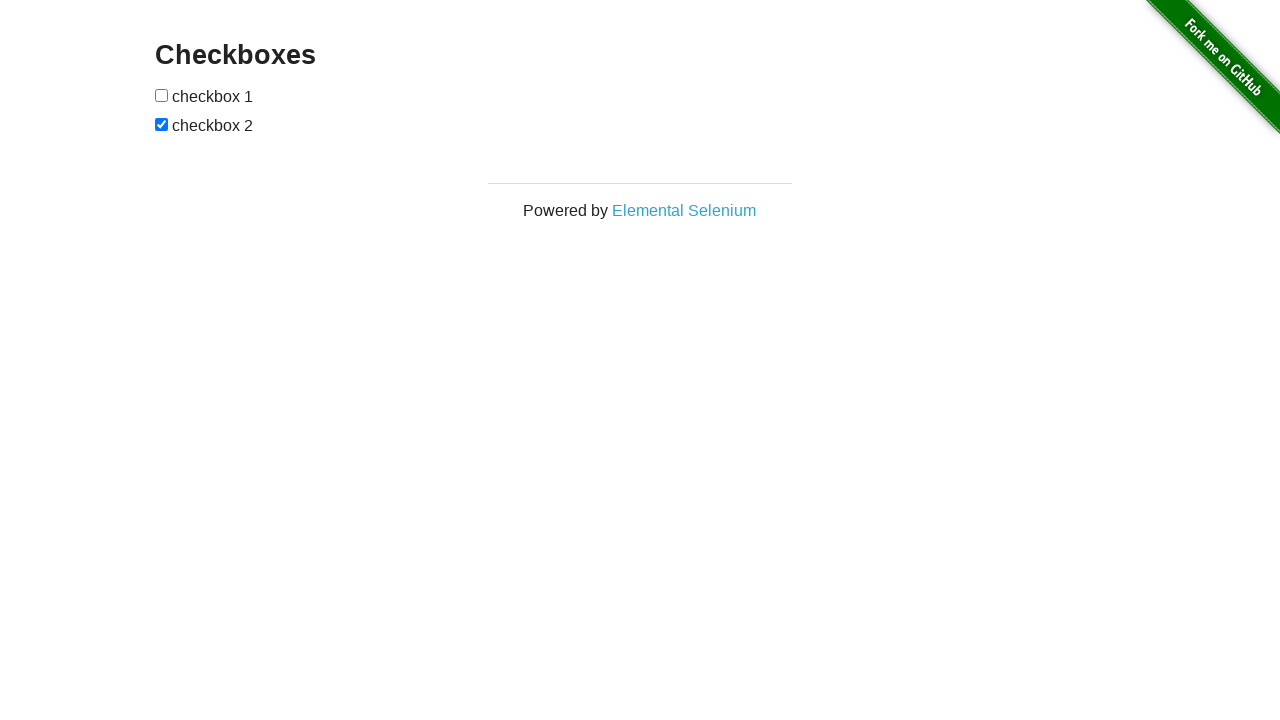

Located first checkbox element
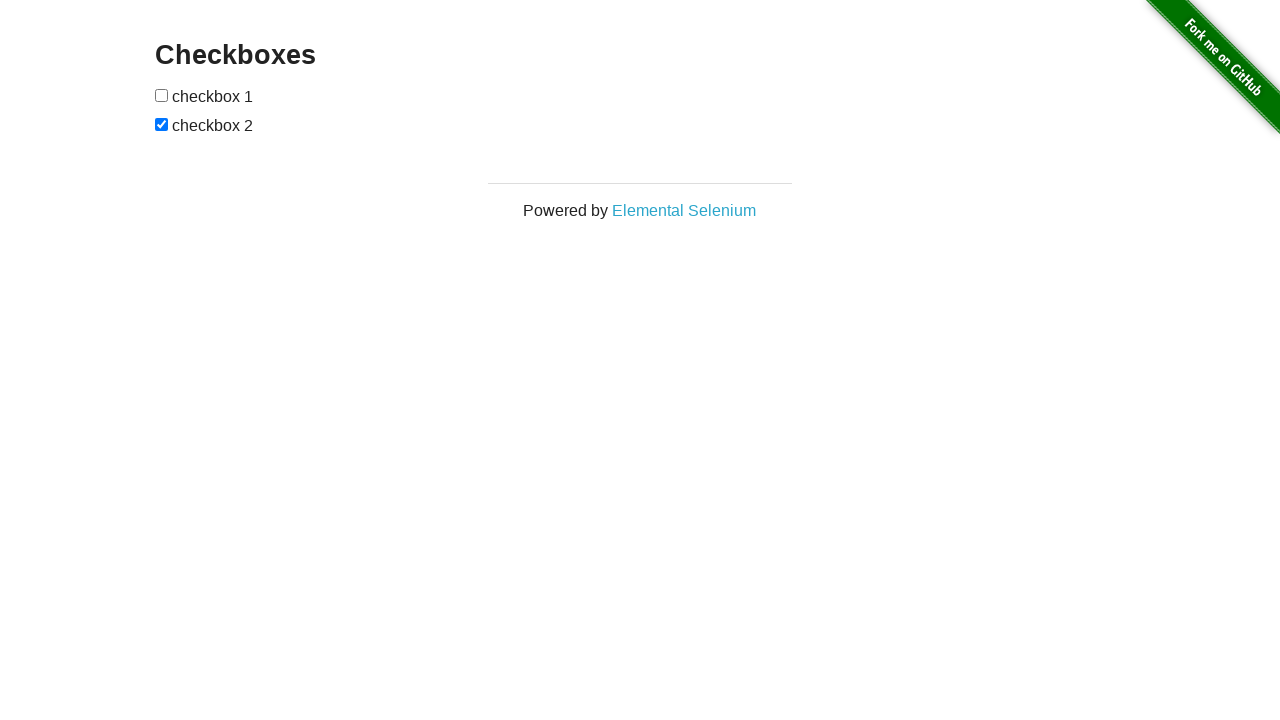

Located second checkbox element
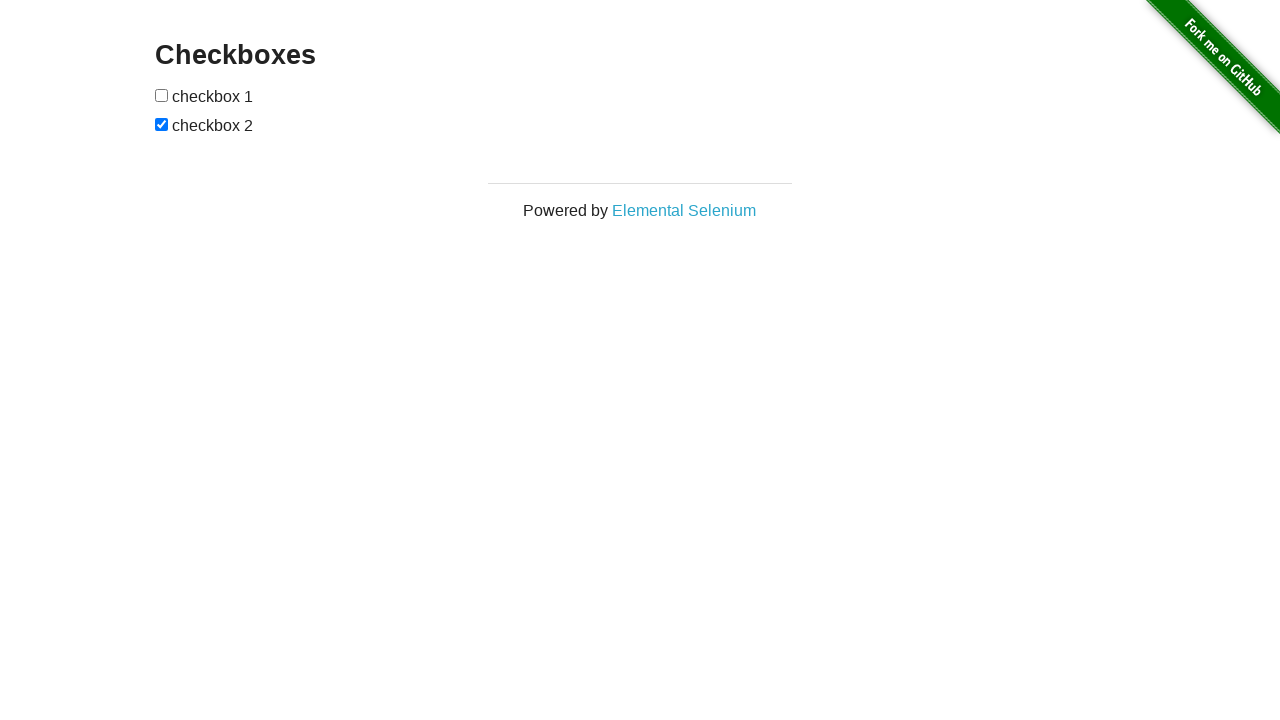

Clicked first checkbox to toggle it from unchecked to checked at (162, 95) on xpath=//form[@id='checkboxes']/input[1]
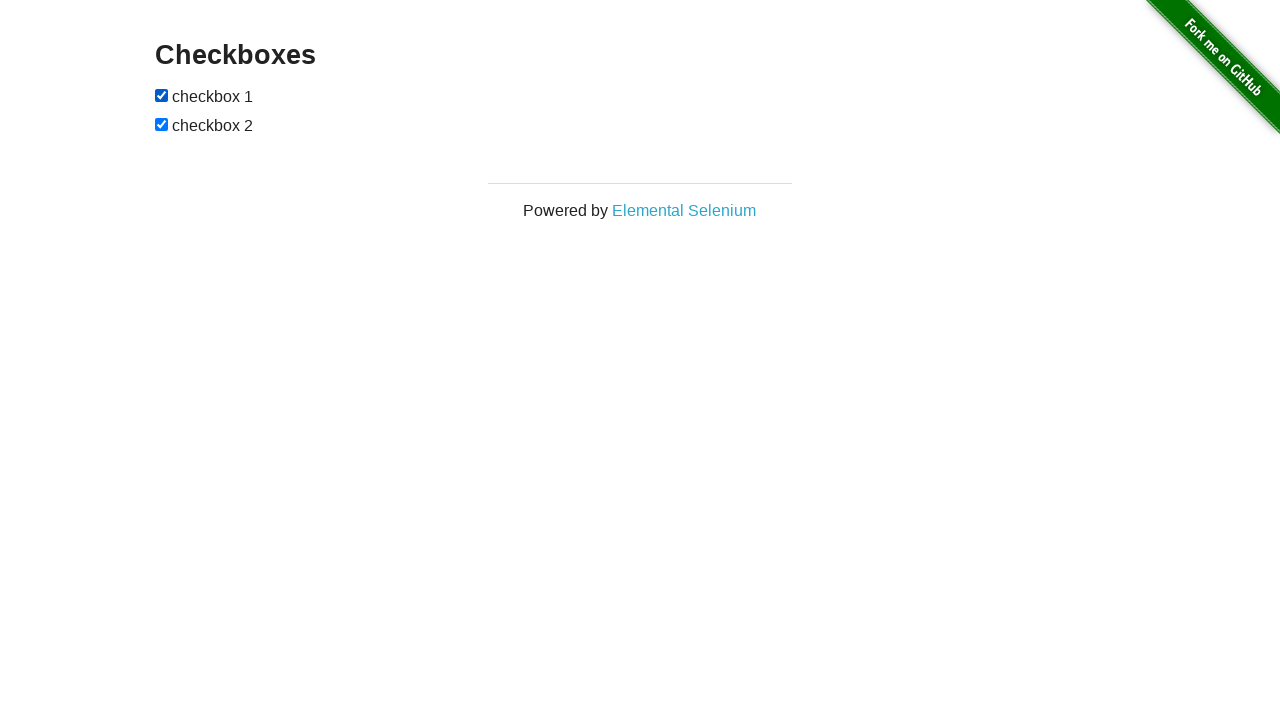

Clicked second checkbox to toggle it from checked to unchecked at (162, 124) on xpath=//form[@id='checkboxes']/input[2]
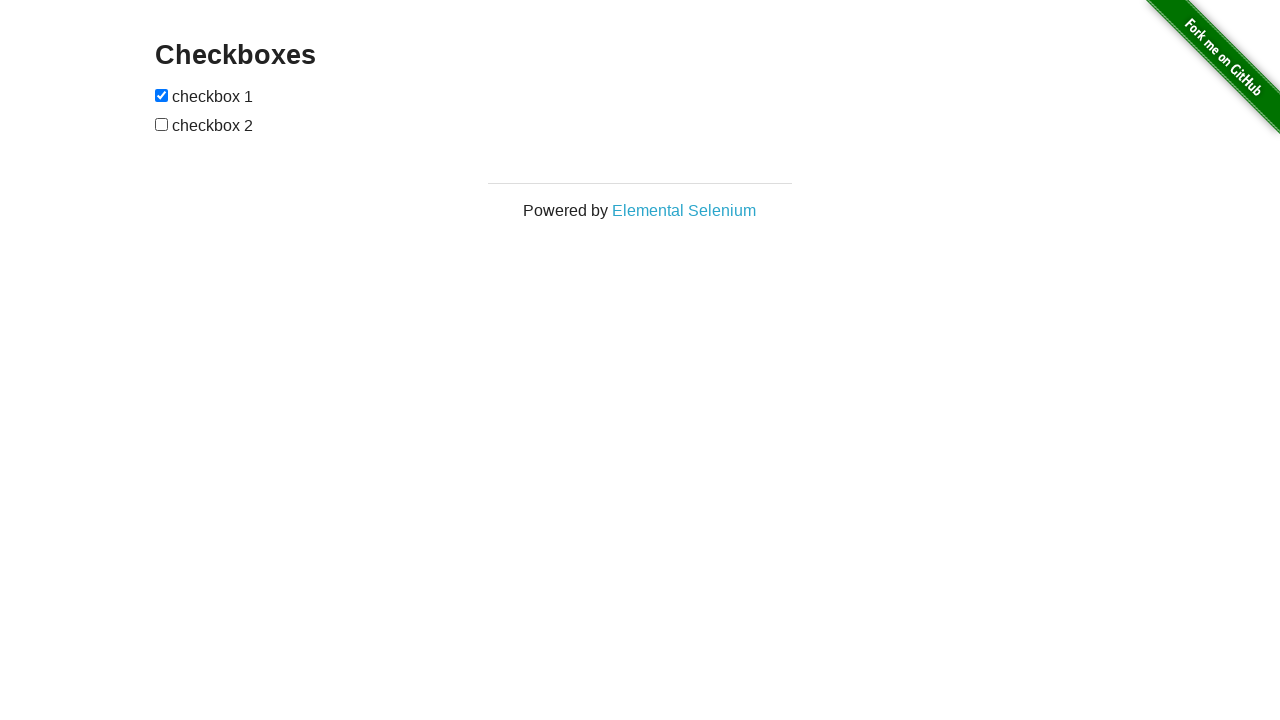

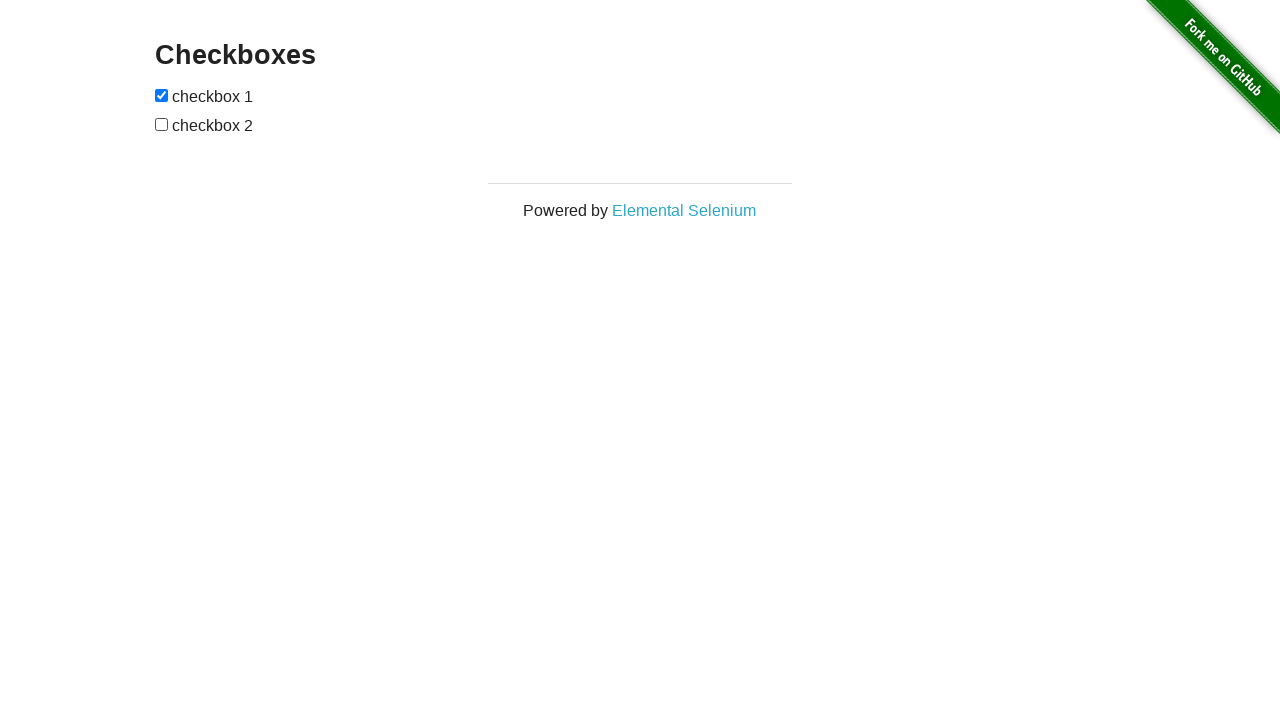